Tests checkbox functionality by verifying initial states of two checkboxes (first unchecked, second checked), then clicking the second checkbox and verifying it becomes unchecked

Starting URL: https://the-internet.herokuapp.com/checkboxes

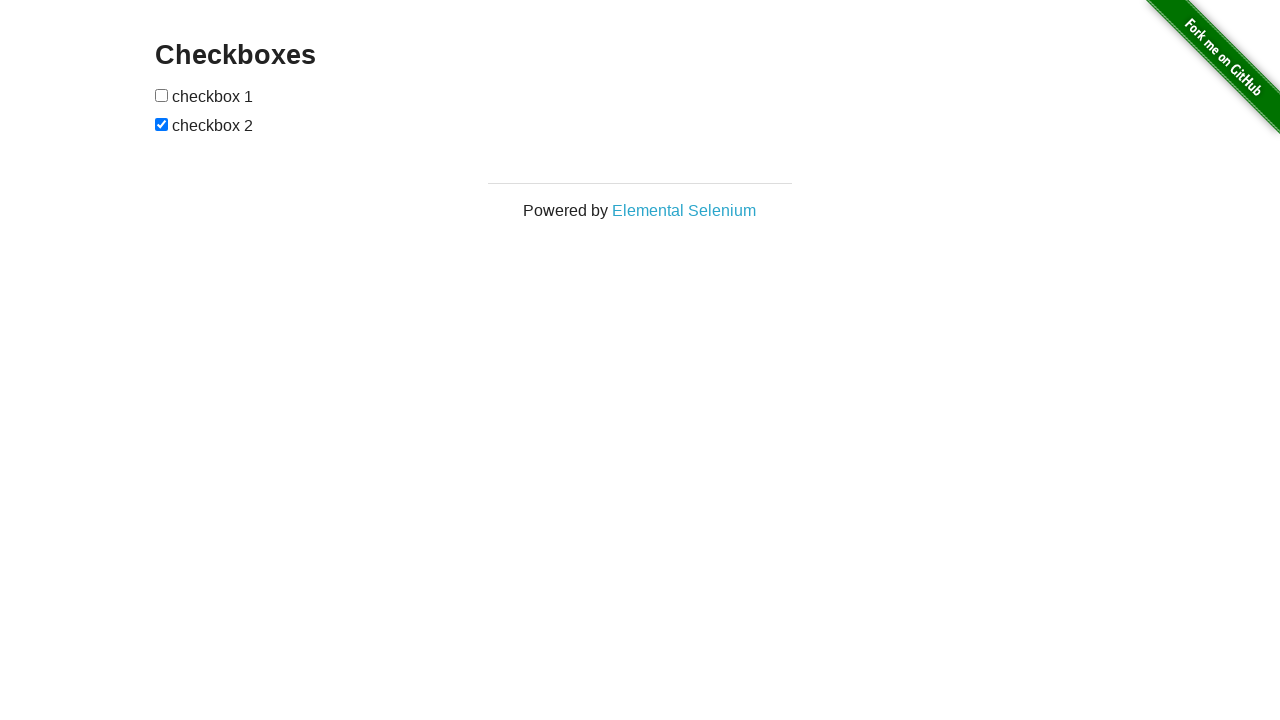

Navigated to checkbox test page
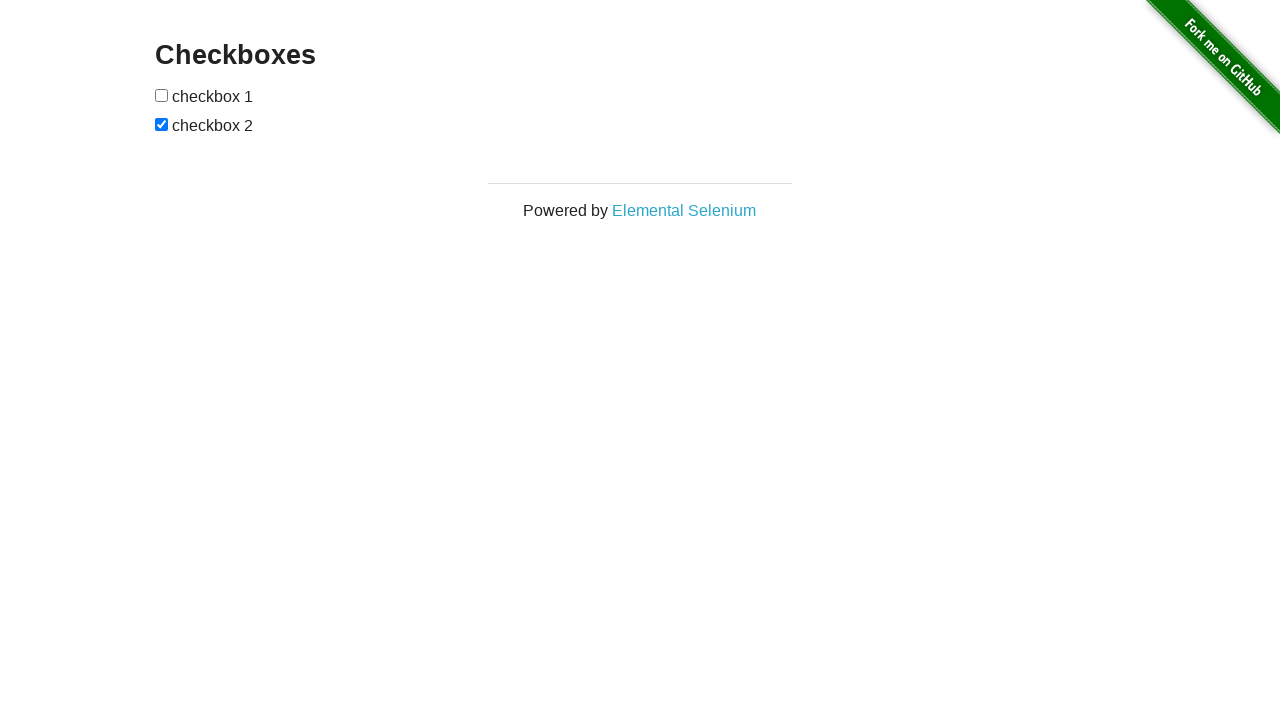

Located checkboxes on the page
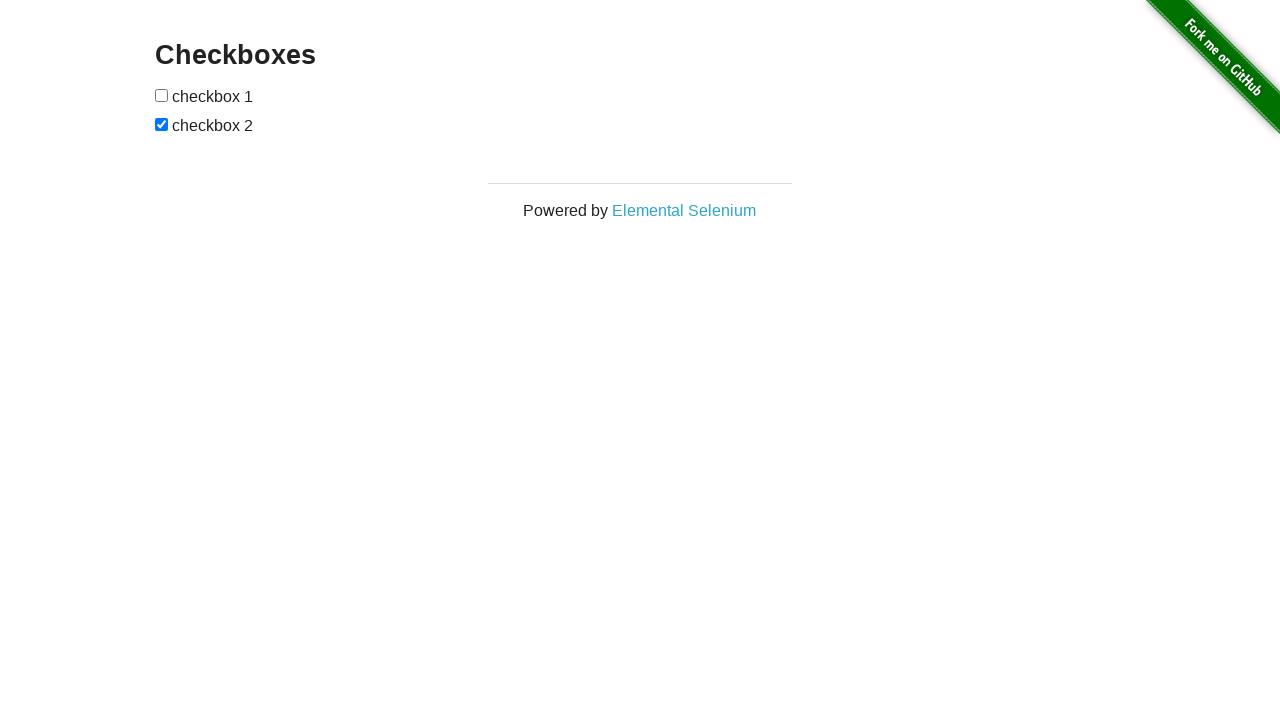

Verified first checkbox is unchecked initially
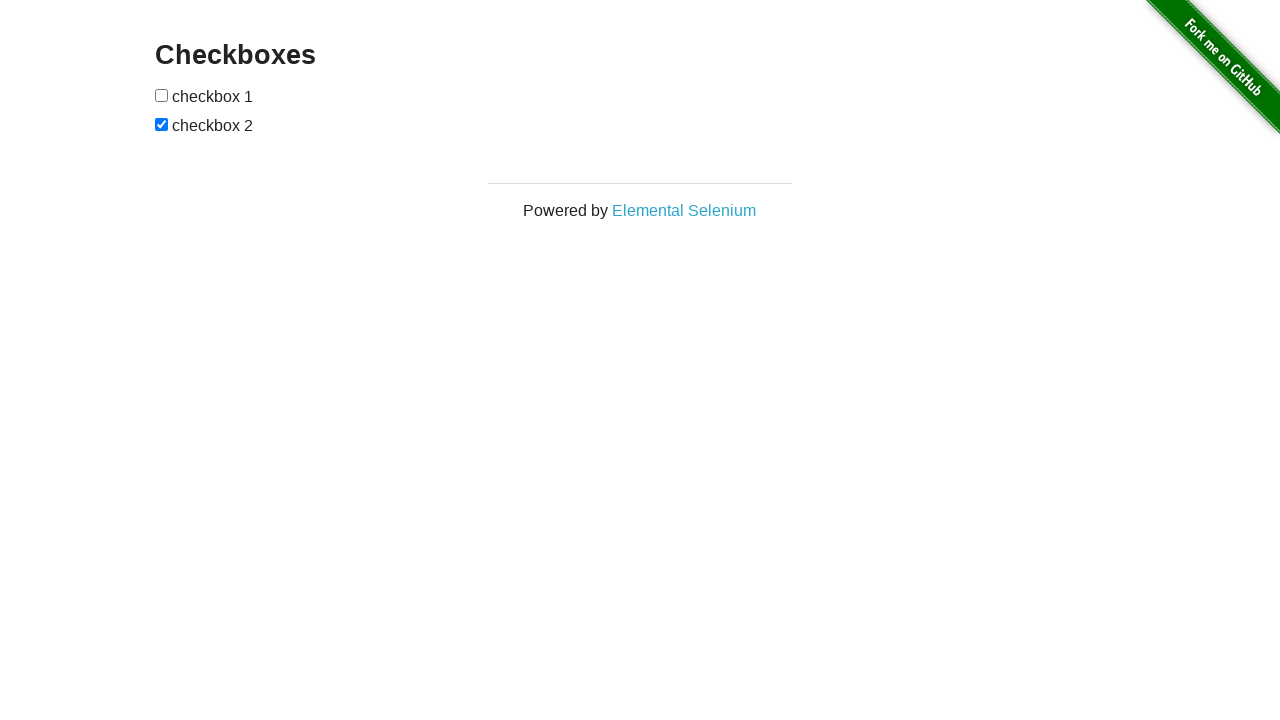

Verified second checkbox is checked initially
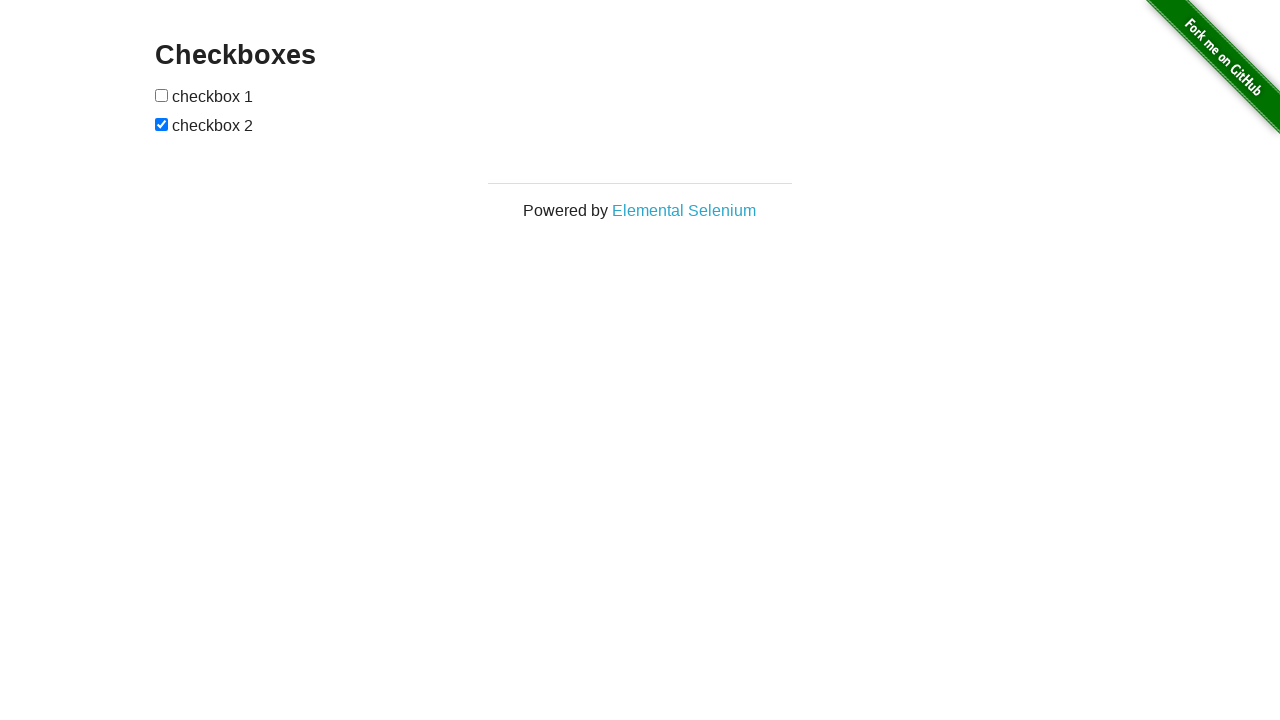

Clicked second checkbox to uncheck it at (162, 124) on [type=checkbox] >> nth=1
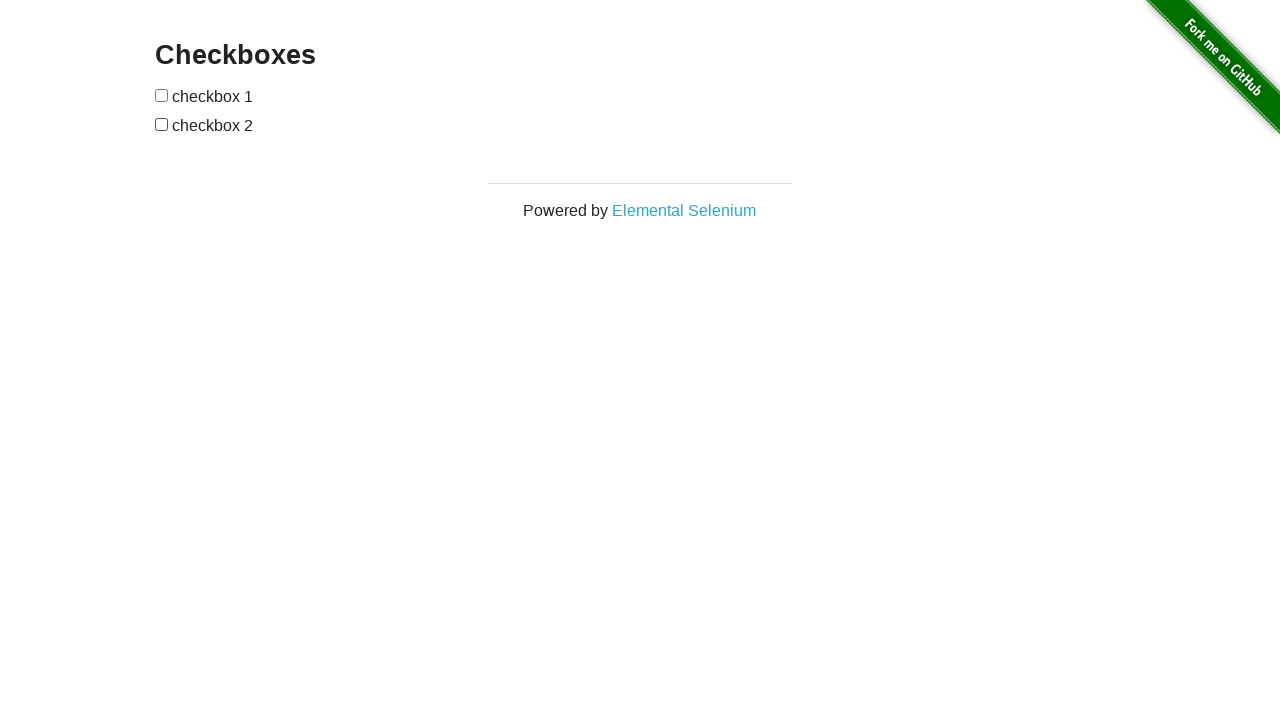

Verified second checkbox is now unchecked after clicking
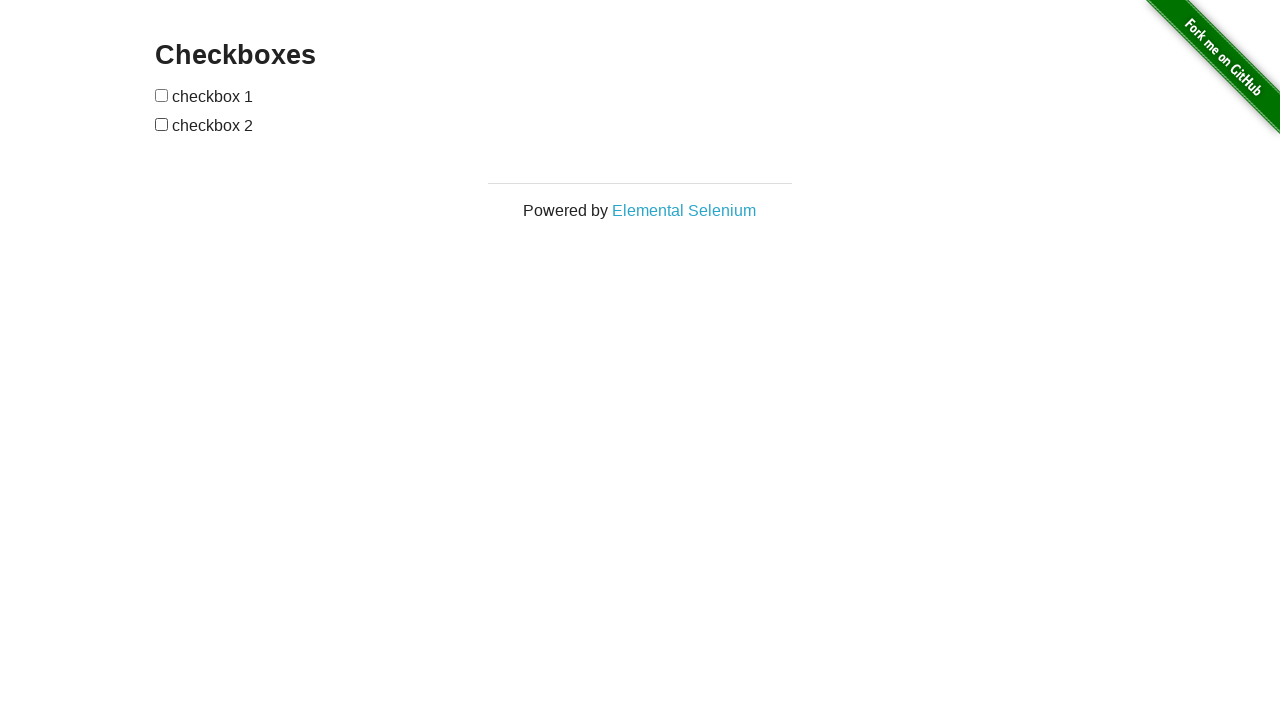

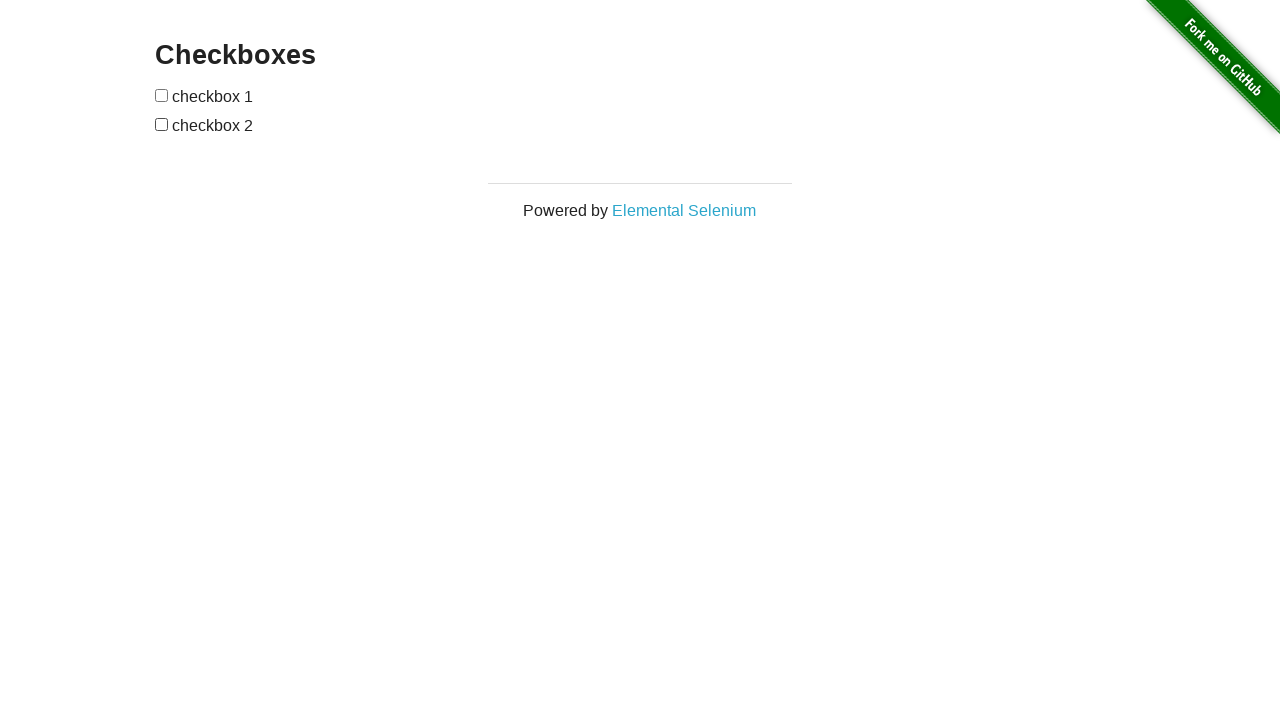